Tests login form validation with empty credentials by typing credentials, clearing both fields, clicking login, and verifying the "Username is required" error message appears

Starting URL: https://www.saucedemo.com/

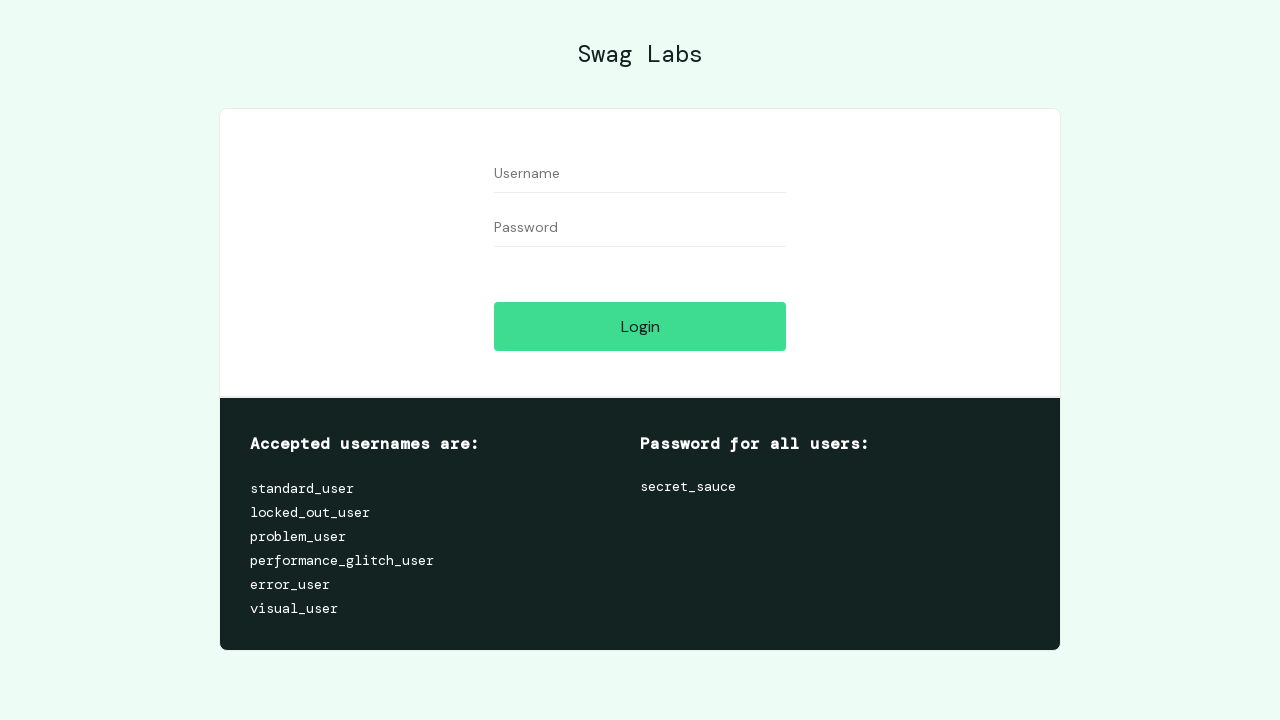

Filled username field with 'testuser' on //input[@id='user-name']
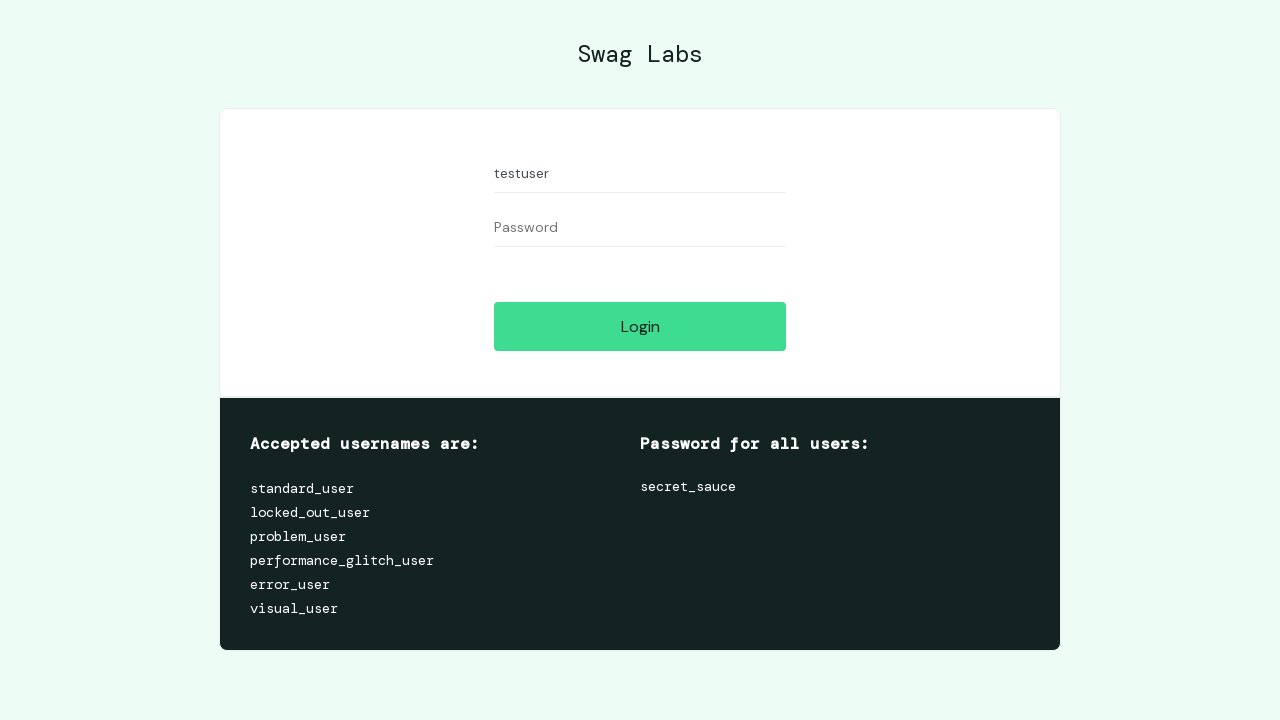

Filled password field with 'testpass123' on //input[@id='password']
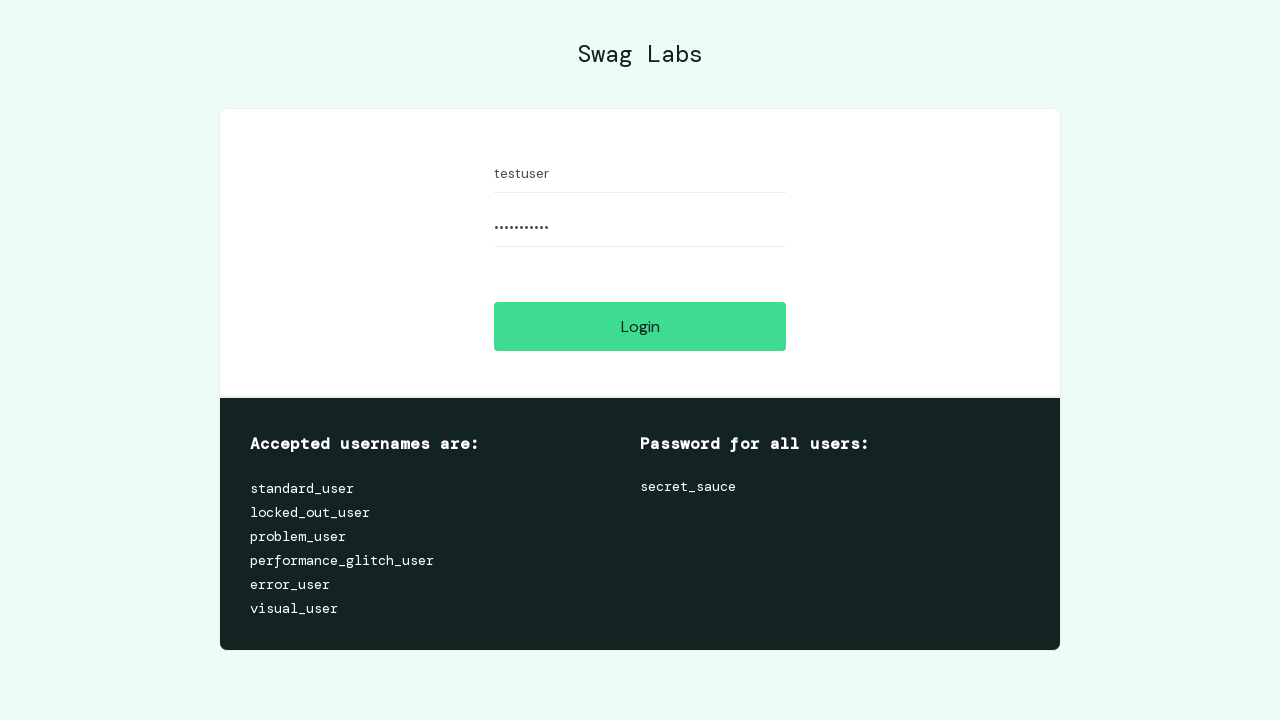

Cleared username field on //input[@id='user-name']
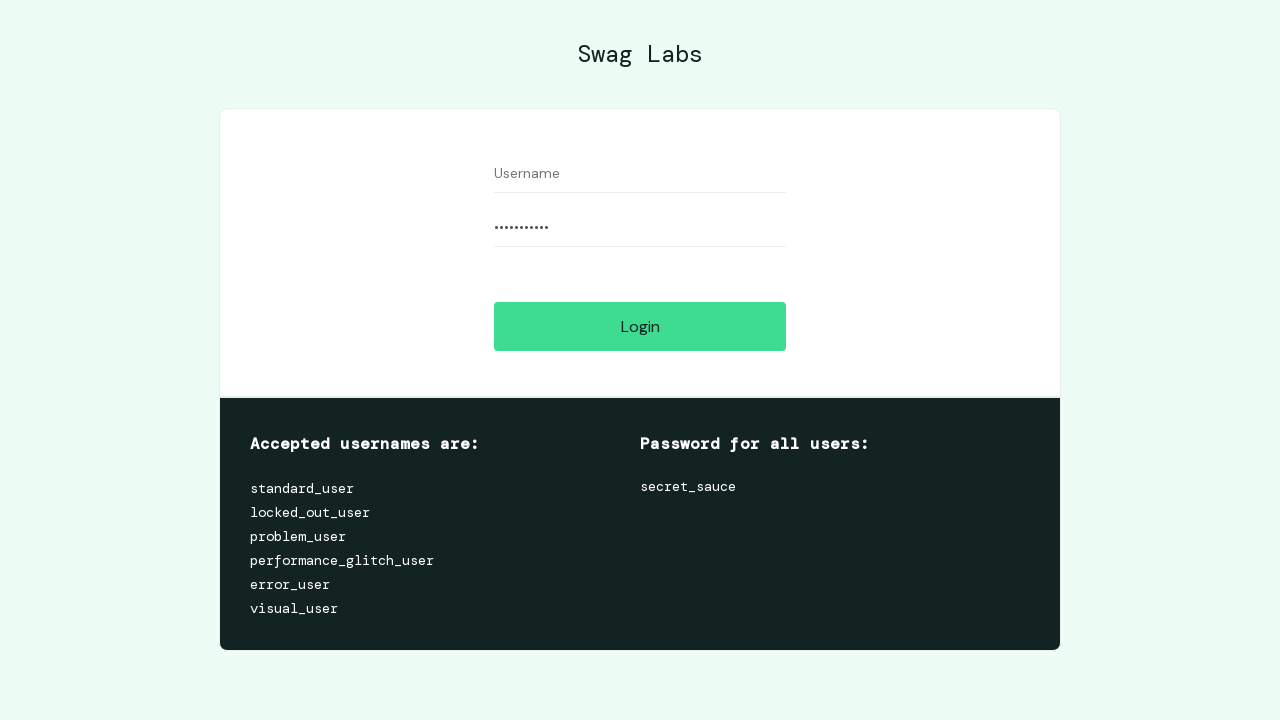

Cleared password field on //input[@id='password']
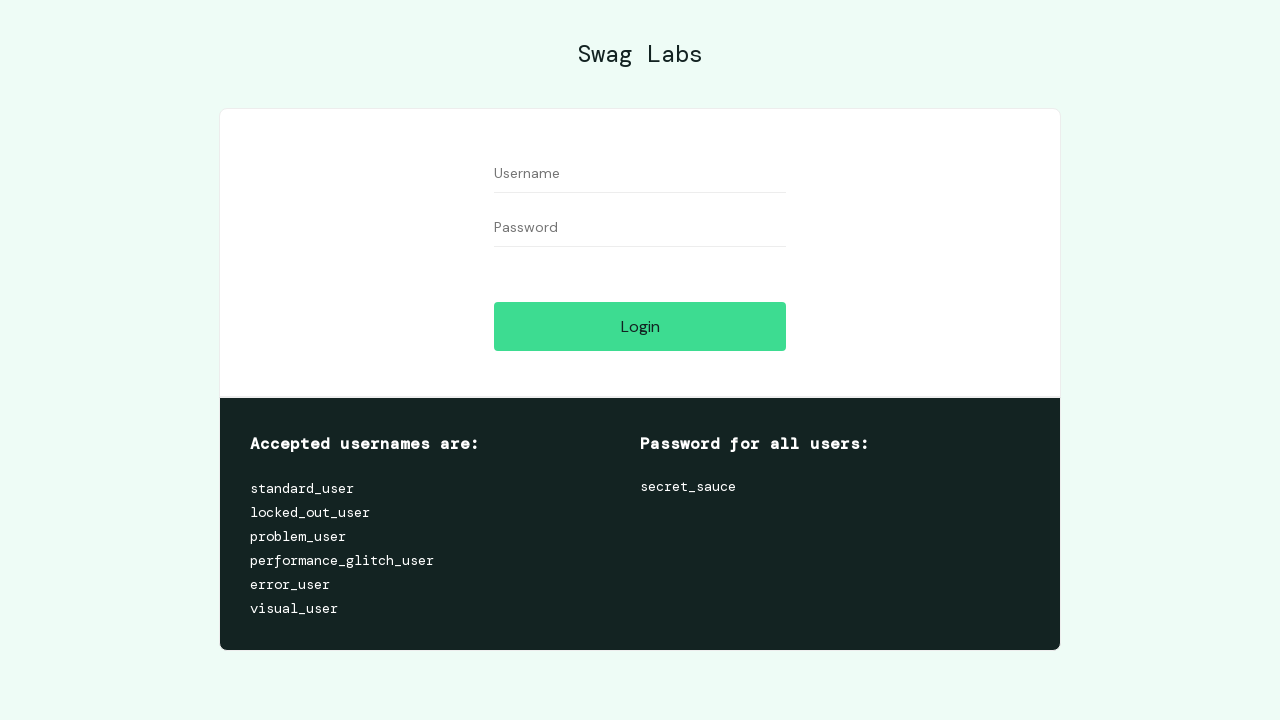

Clicked login button with empty credentials at (640, 326) on xpath=//input[@id='login-button']
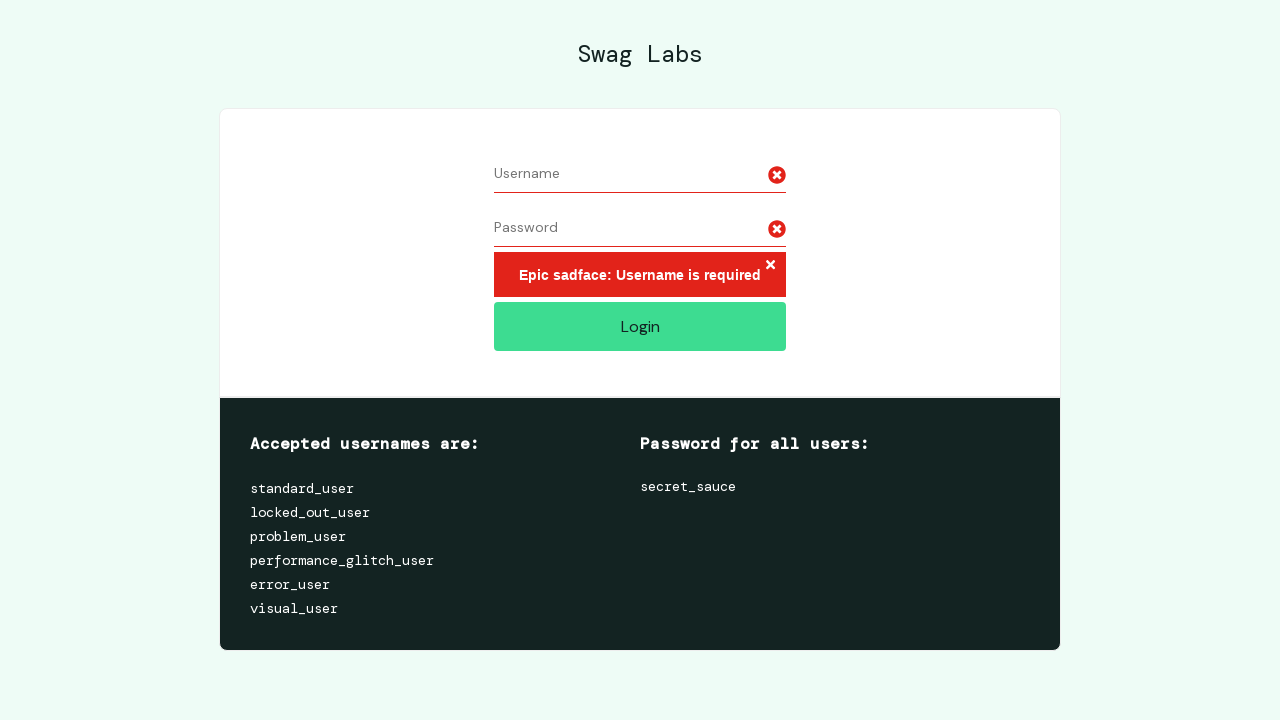

Error message element appeared
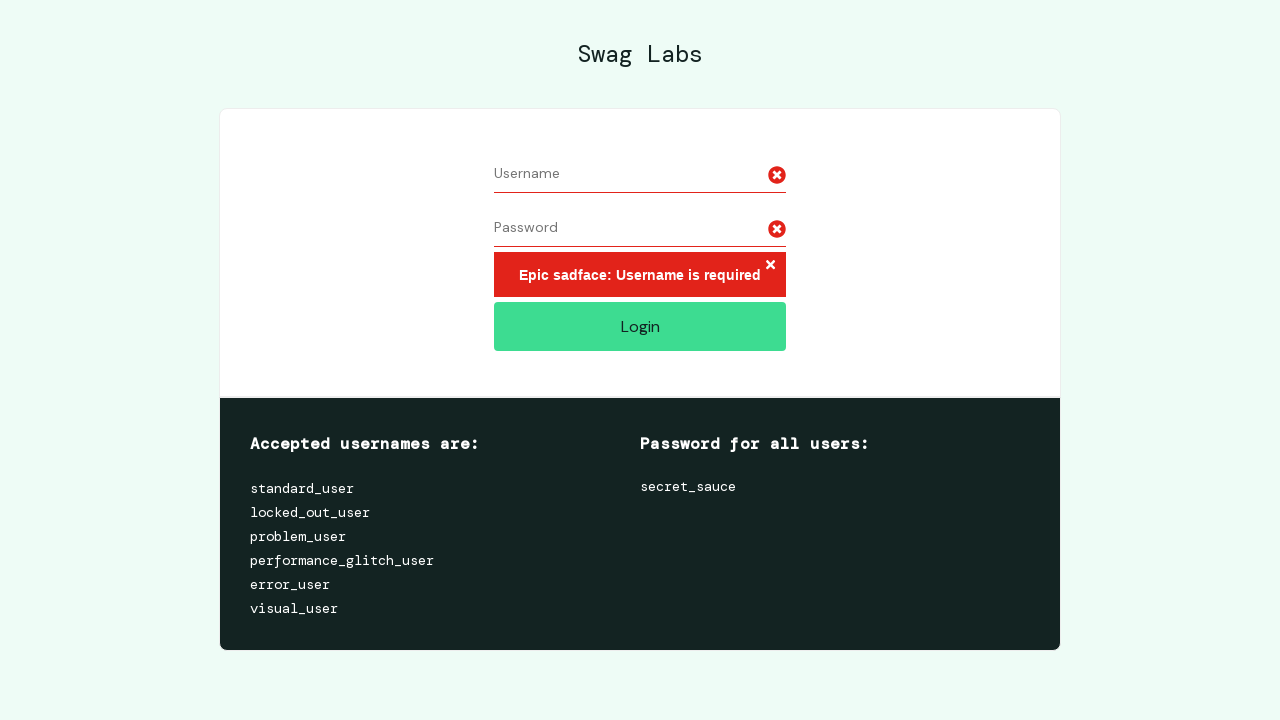

Retrieved error message text: 'Epic sadface: Username is required'
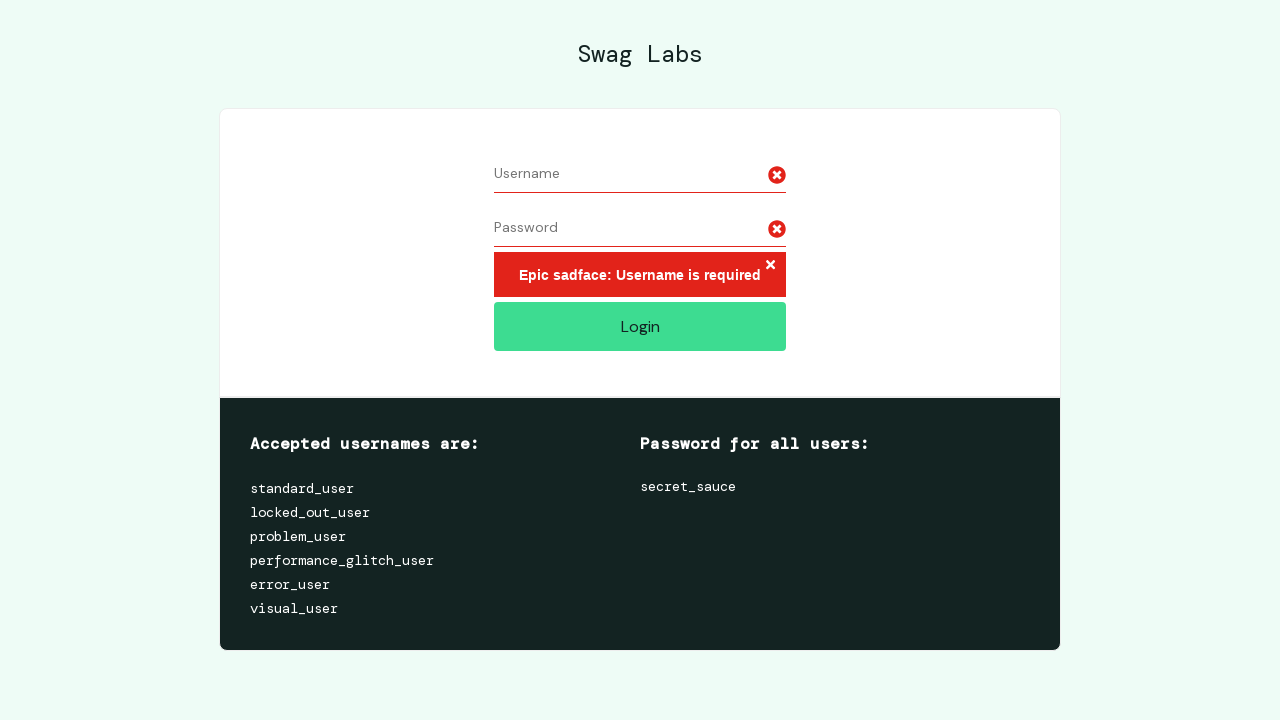

Verified 'Username is required' error message is displayed
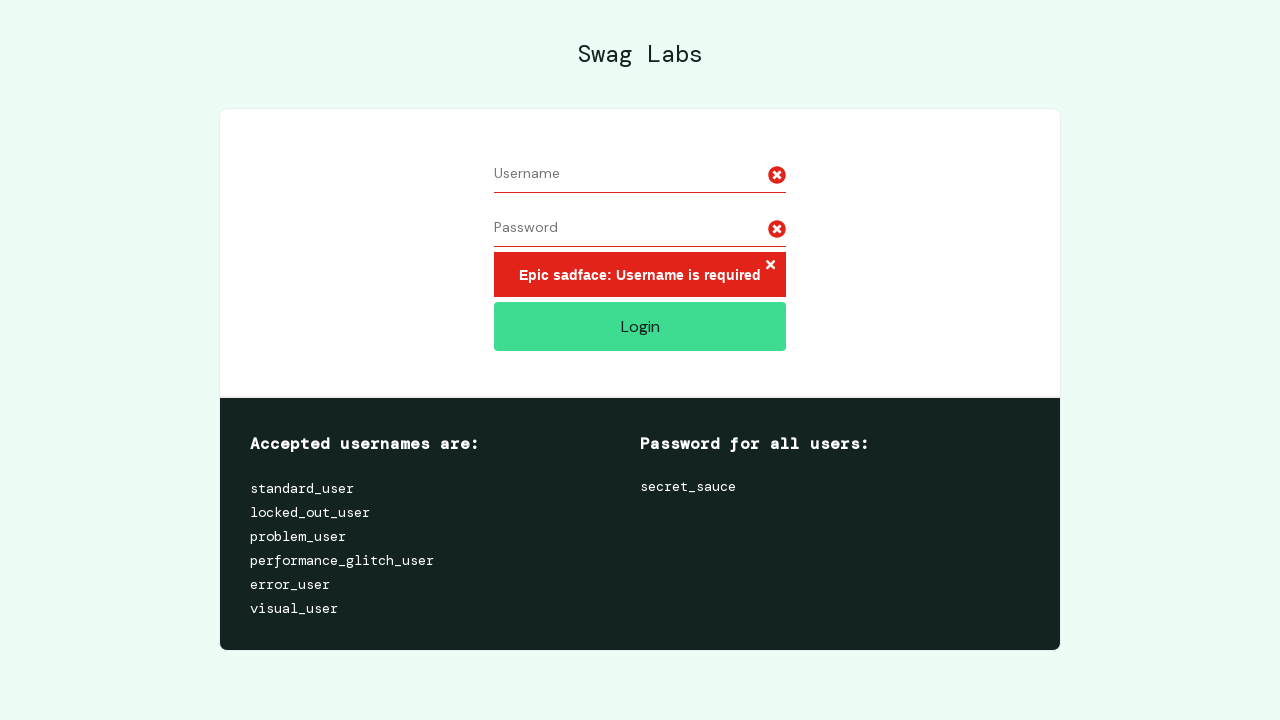

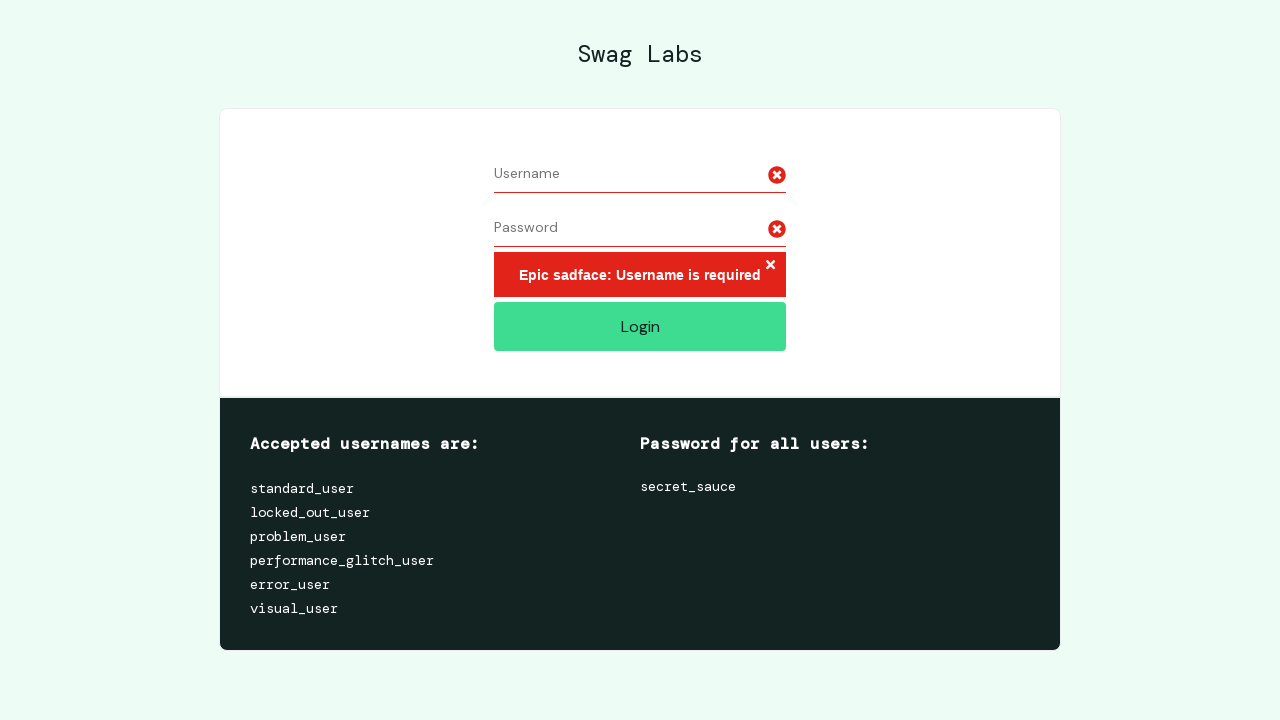